Tests that other controls are hidden when editing a todo item

Starting URL: https://demo.playwright.dev/todomvc

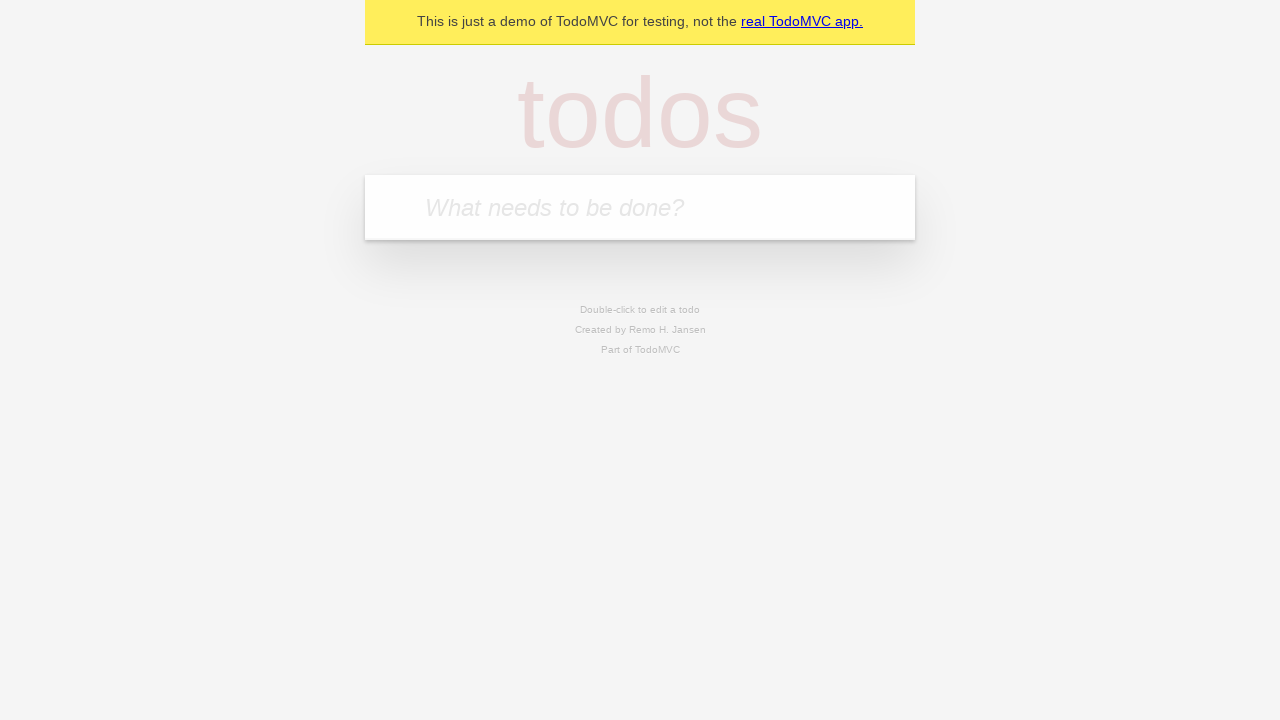

Filled todo input with 'buy some cheese' on internal:attr=[placeholder="What needs to be done?"i]
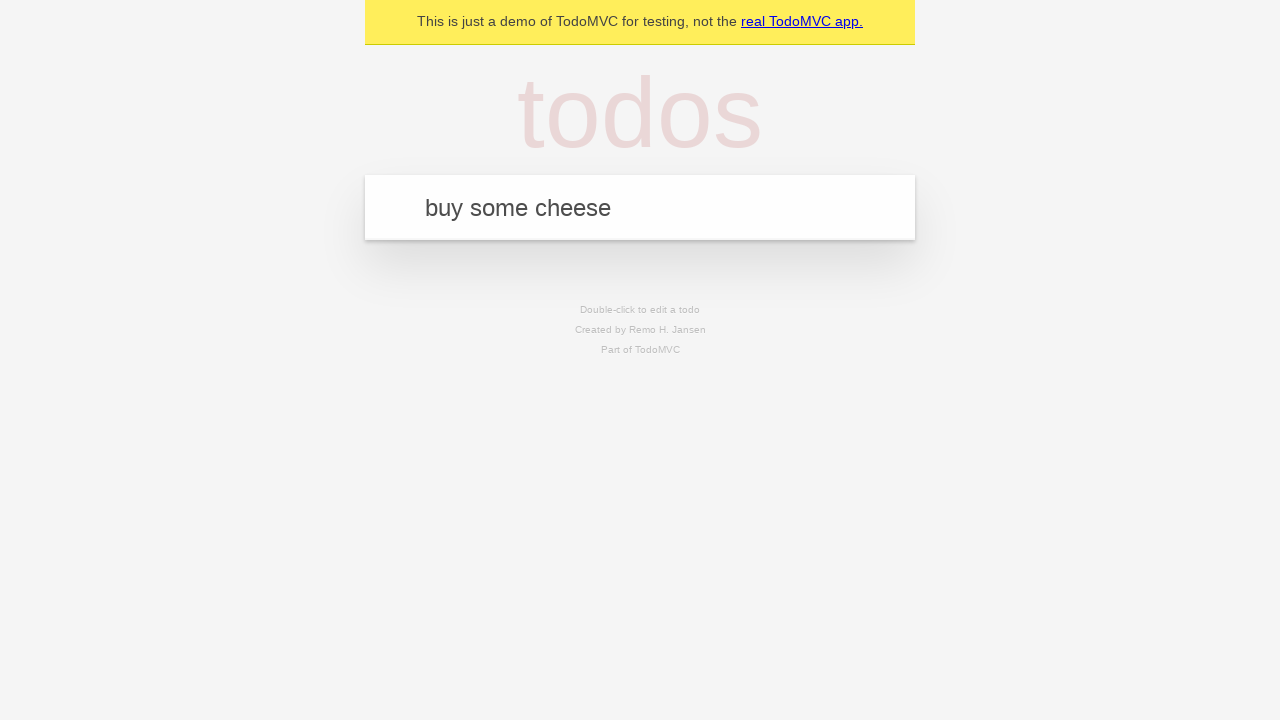

Pressed Enter to create todo 'buy some cheese' on internal:attr=[placeholder="What needs to be done?"i]
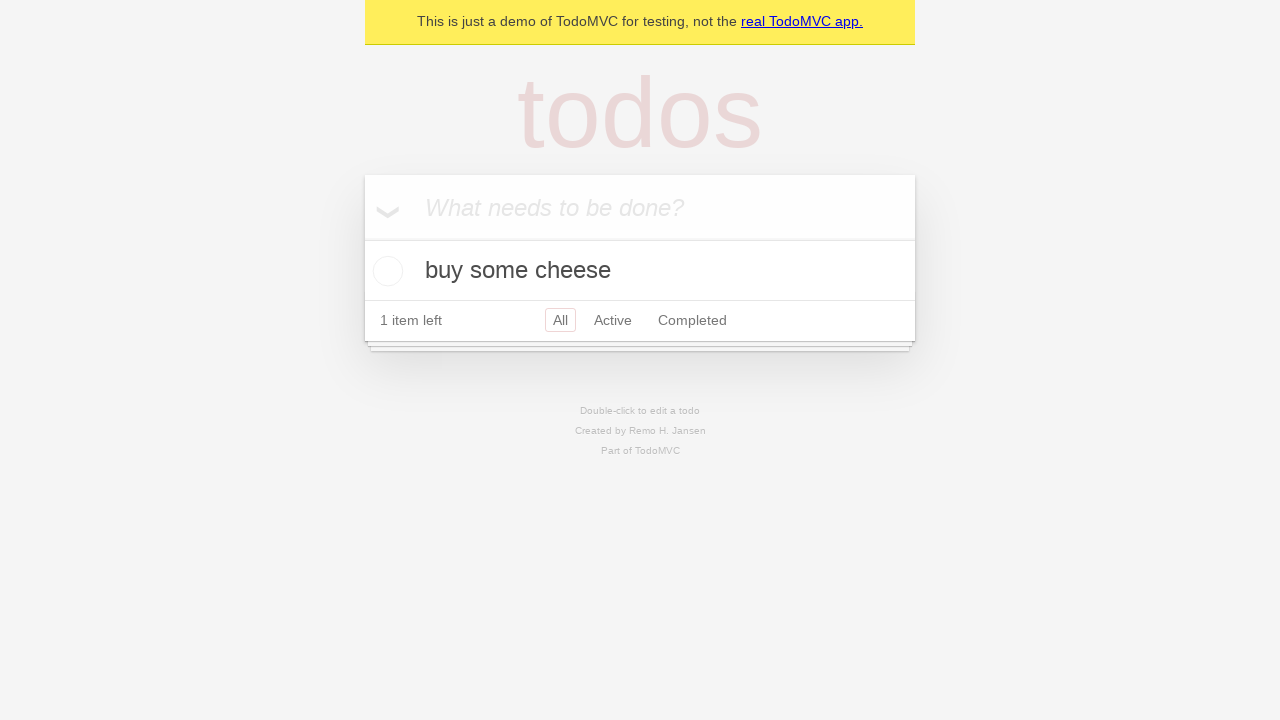

Filled todo input with 'feed the cat' on internal:attr=[placeholder="What needs to be done?"i]
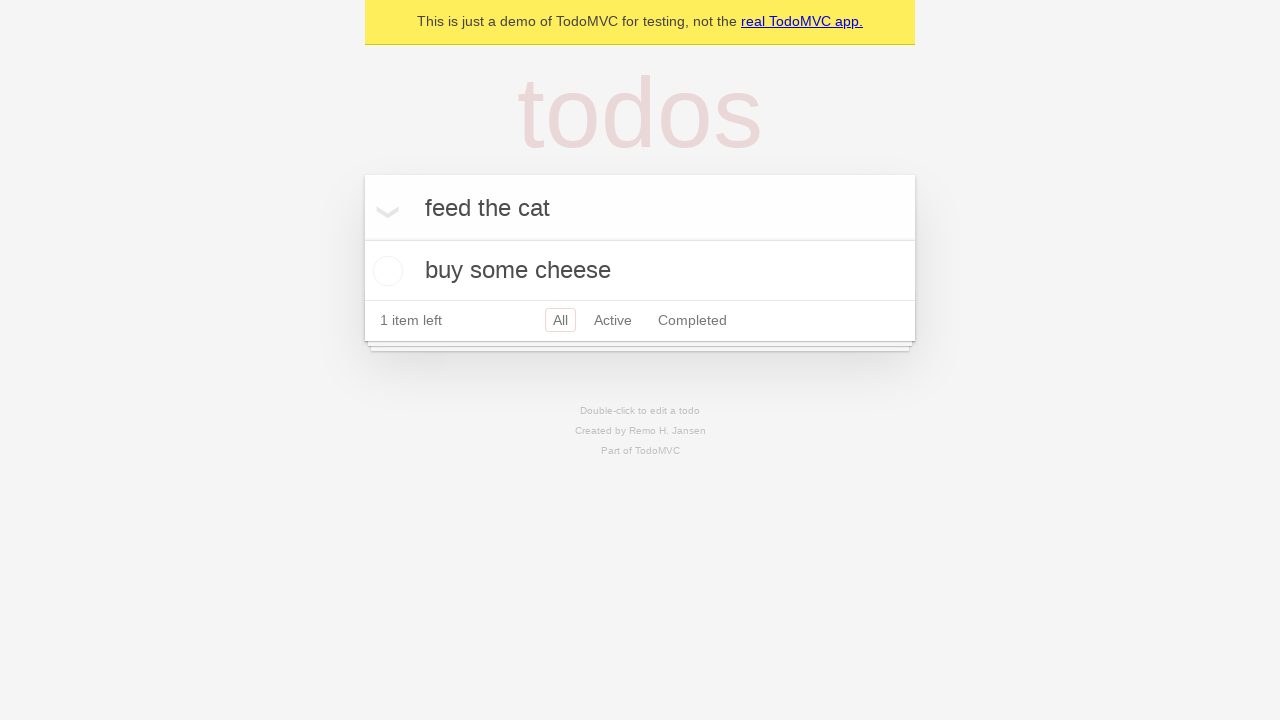

Pressed Enter to create todo 'feed the cat' on internal:attr=[placeholder="What needs to be done?"i]
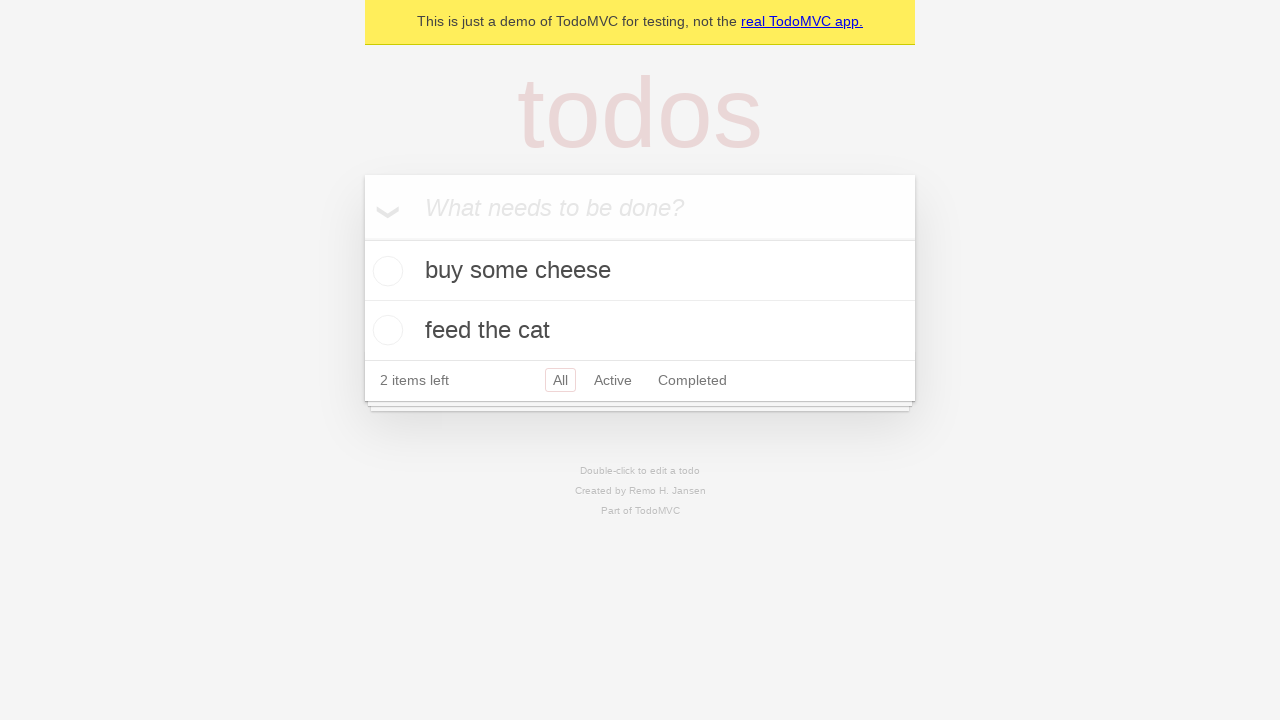

Filled todo input with 'book a doctors appointment' on internal:attr=[placeholder="What needs to be done?"i]
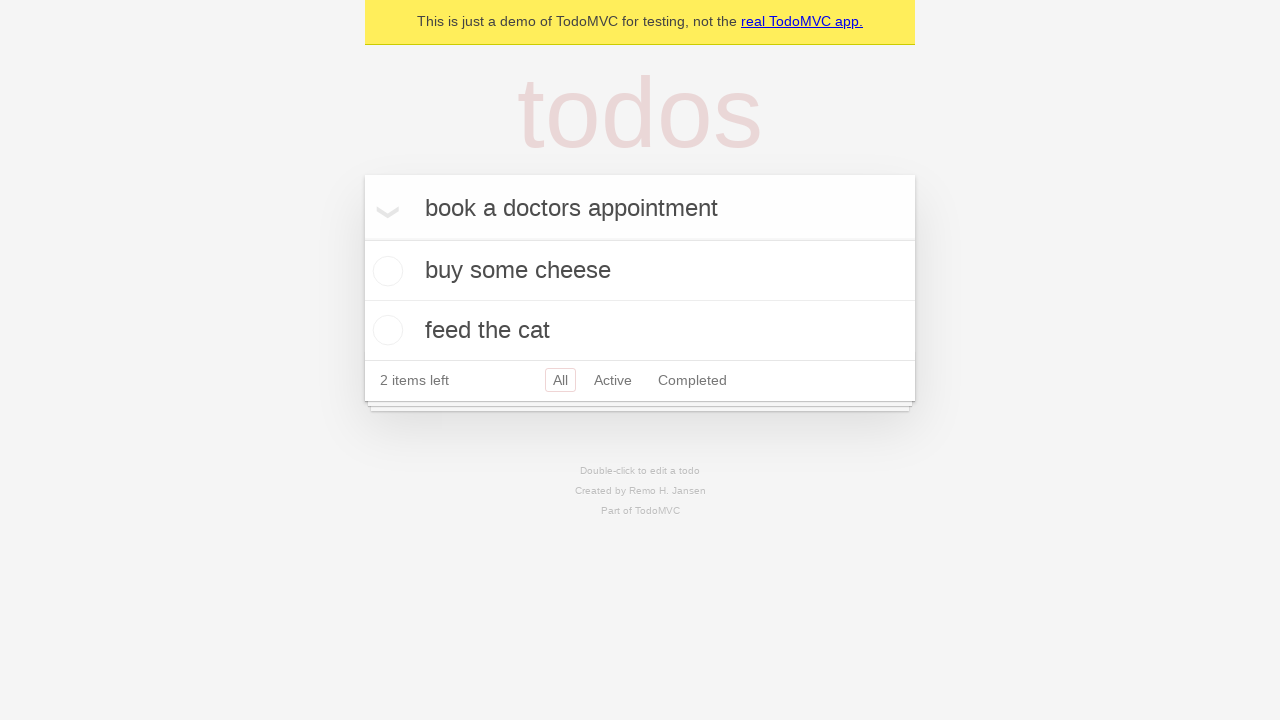

Pressed Enter to create todo 'book a doctors appointment' on internal:attr=[placeholder="What needs to be done?"i]
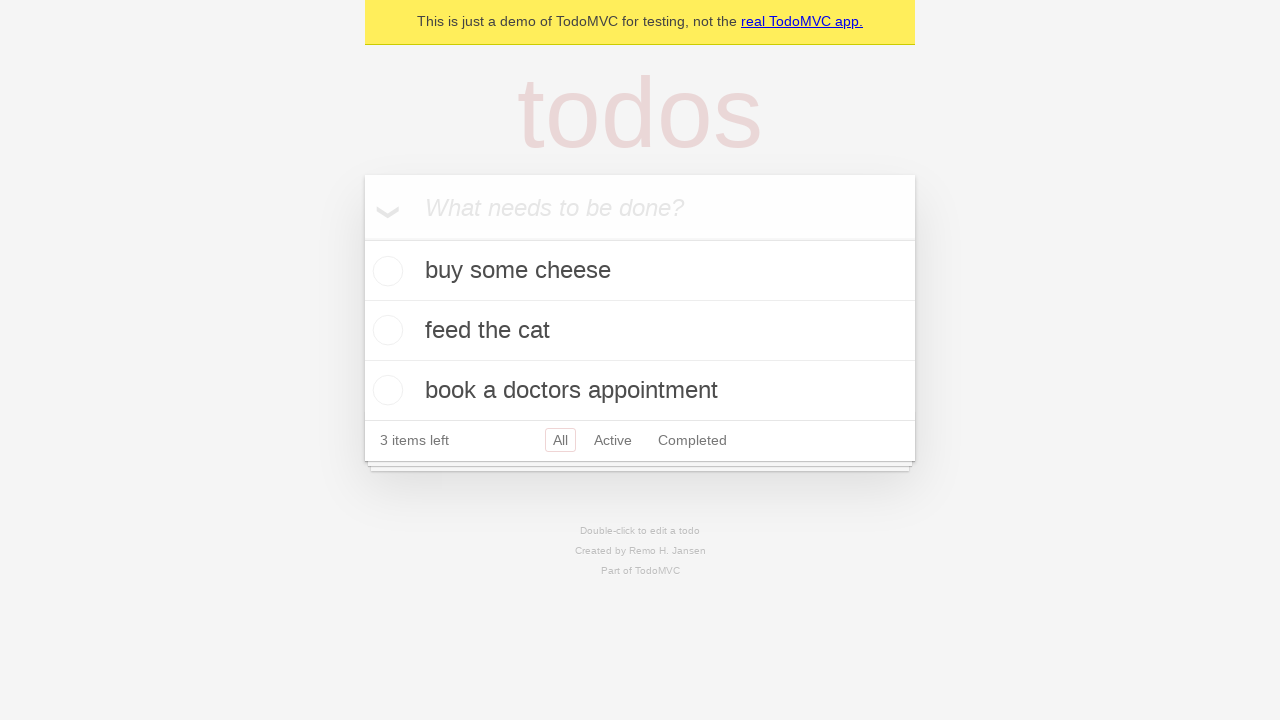

Waited for all 3 todo items to be created
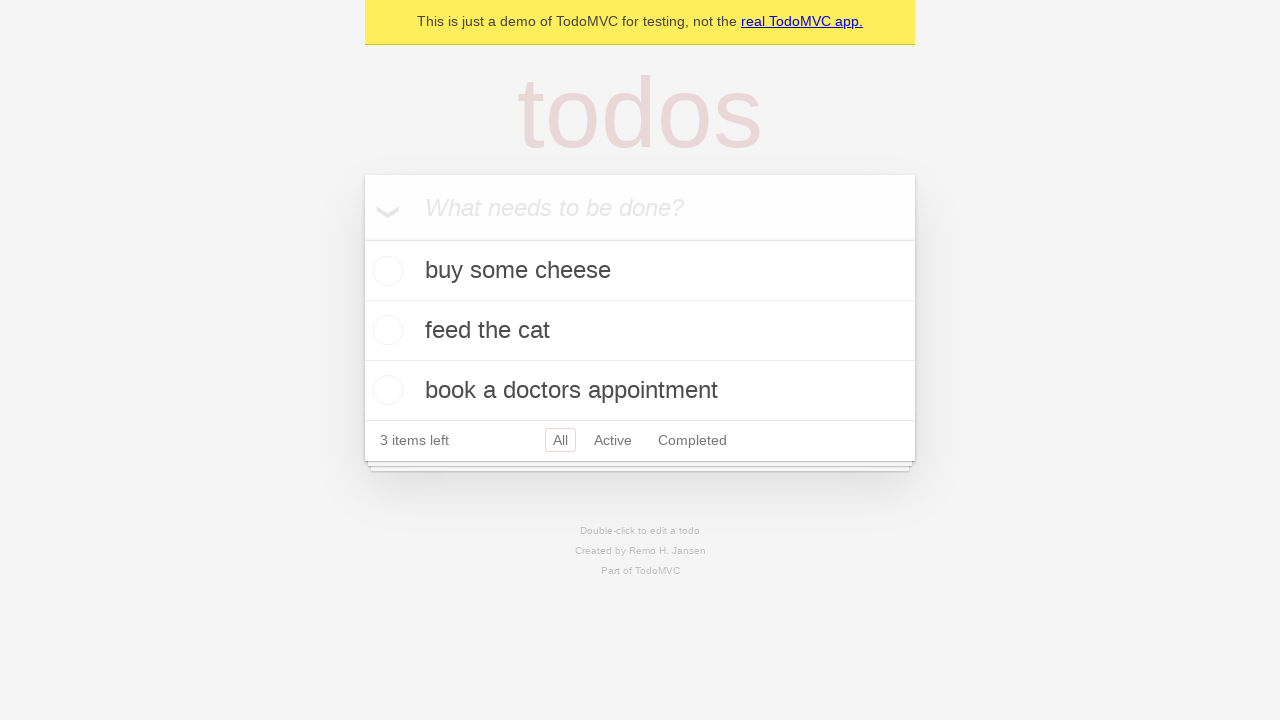

Double-clicked second todo item to enter edit mode at (640, 331) on internal:testid=[data-testid="todo-item"s] >> nth=1
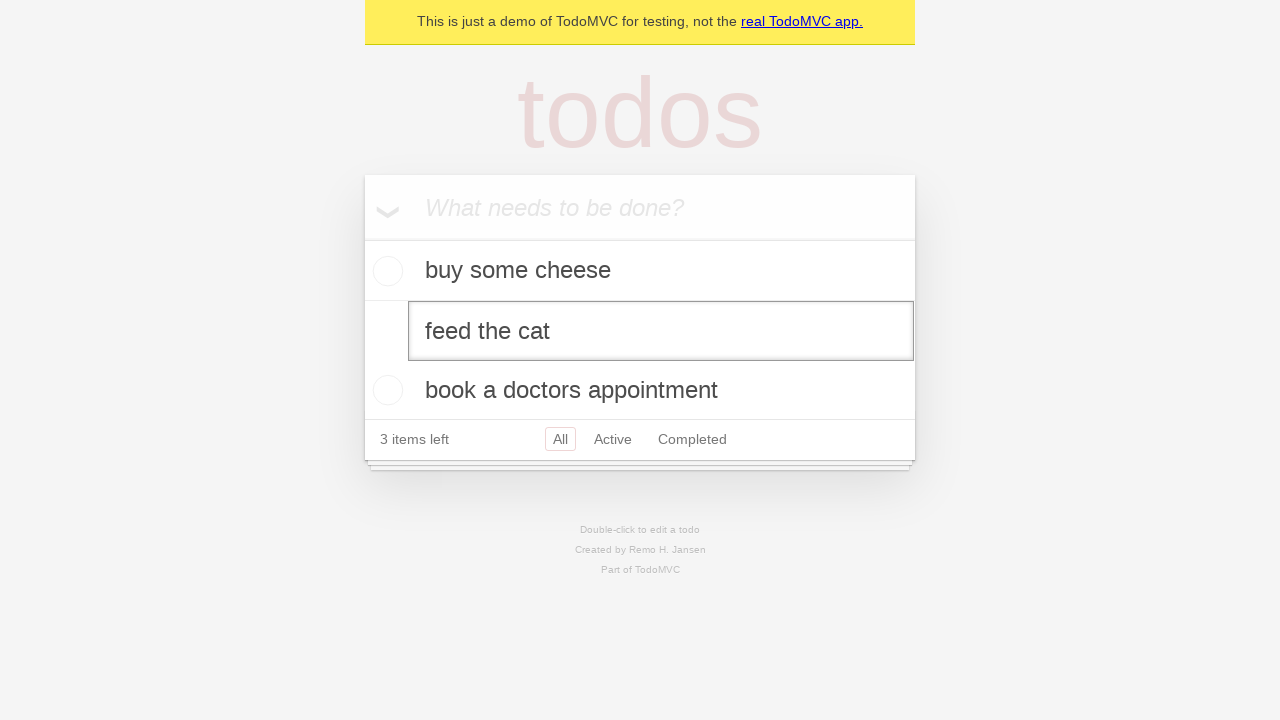

Edit textbox appeared for the todo item
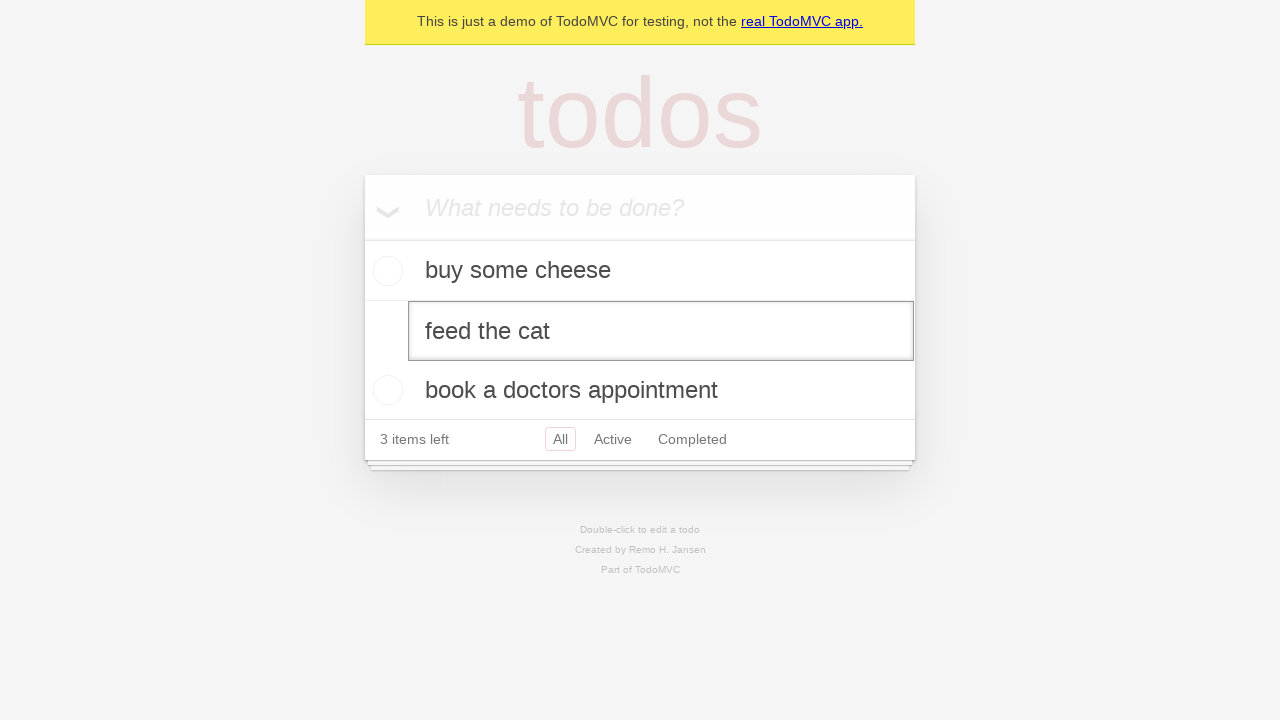

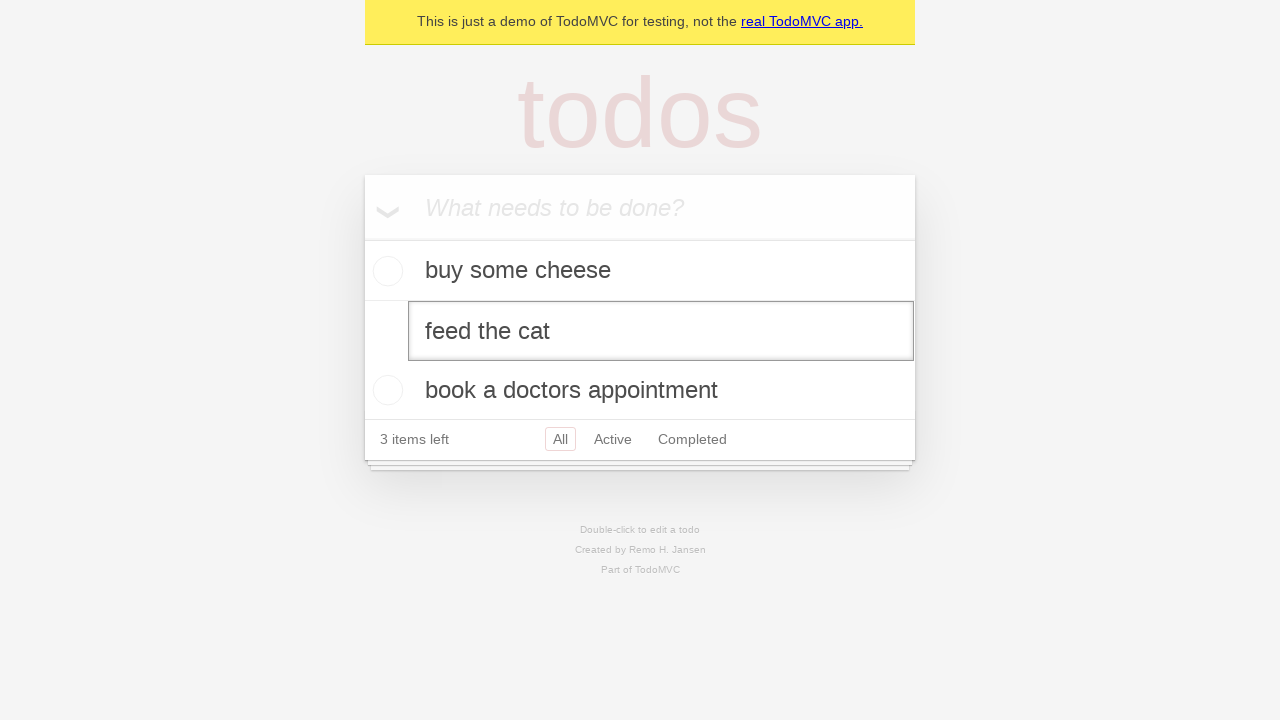